Tests a calculator application by entering two numbers in input fields and clicking the calculate button to perform an addition operation.

Starting URL: http://juliemr.github.io/protractor-demo/

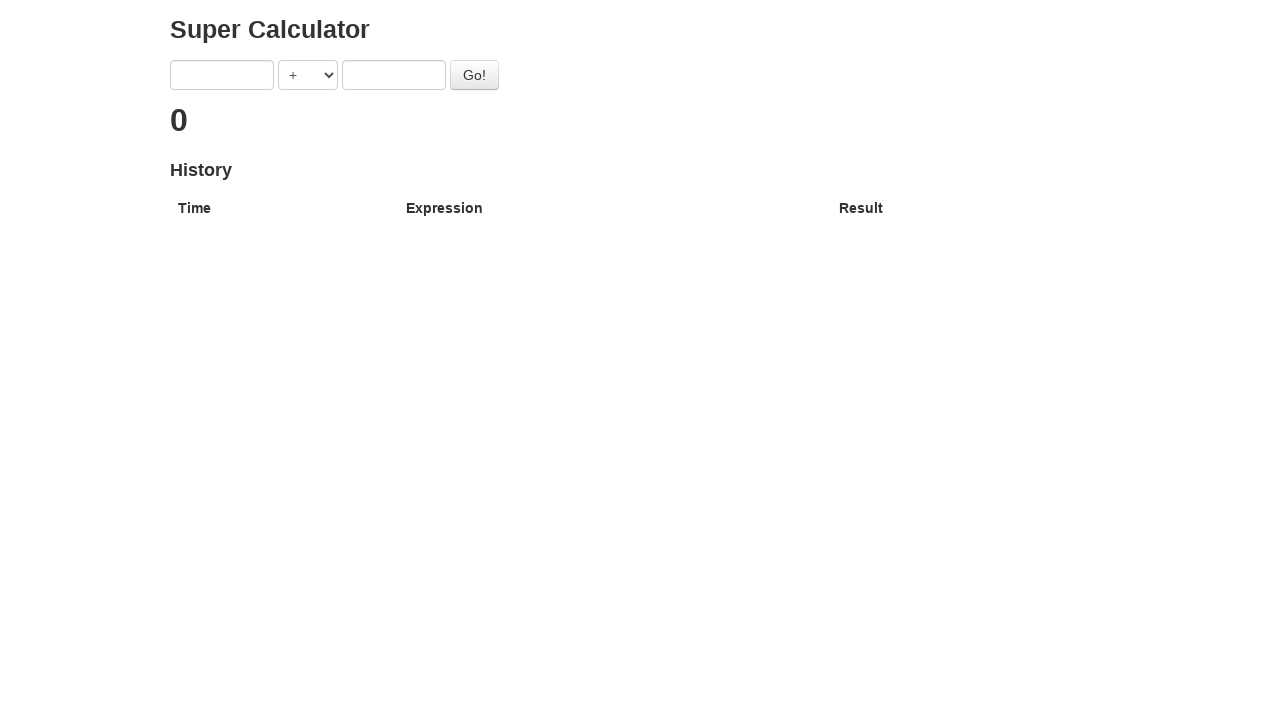

Verified page title contains 'Super Calculator'
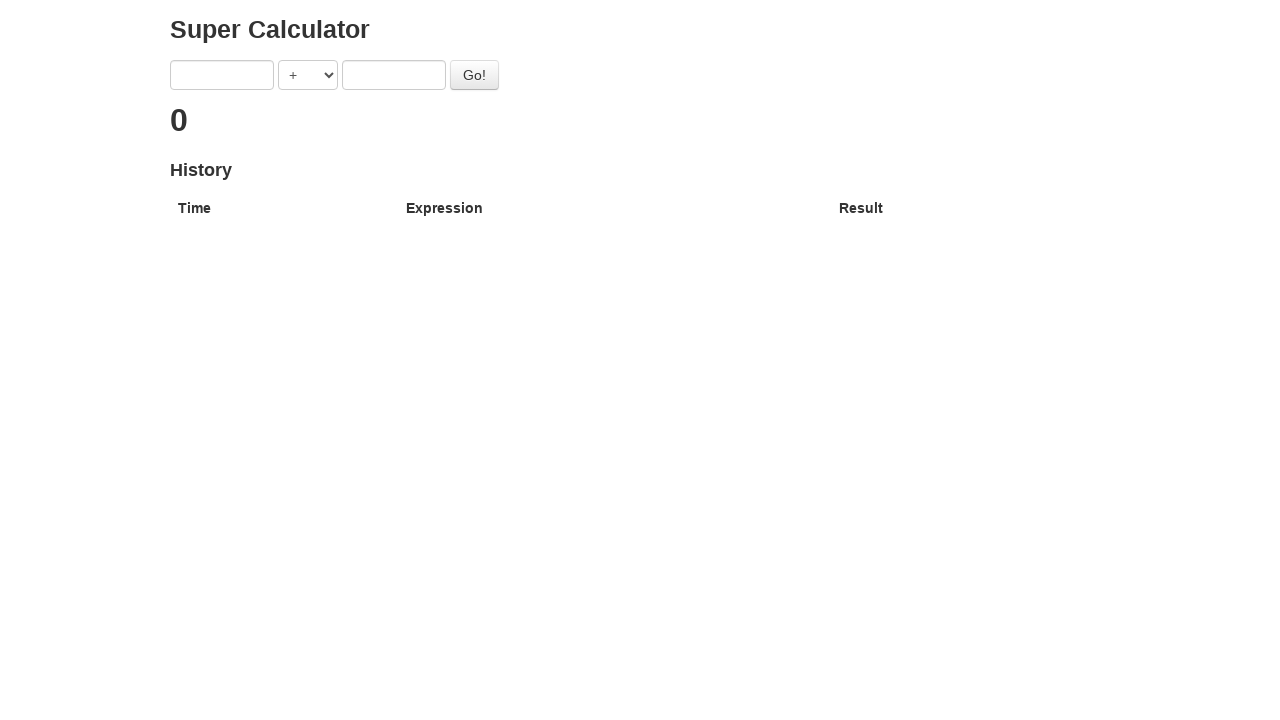

Entered first number '1' in input field on [ng-model='first']
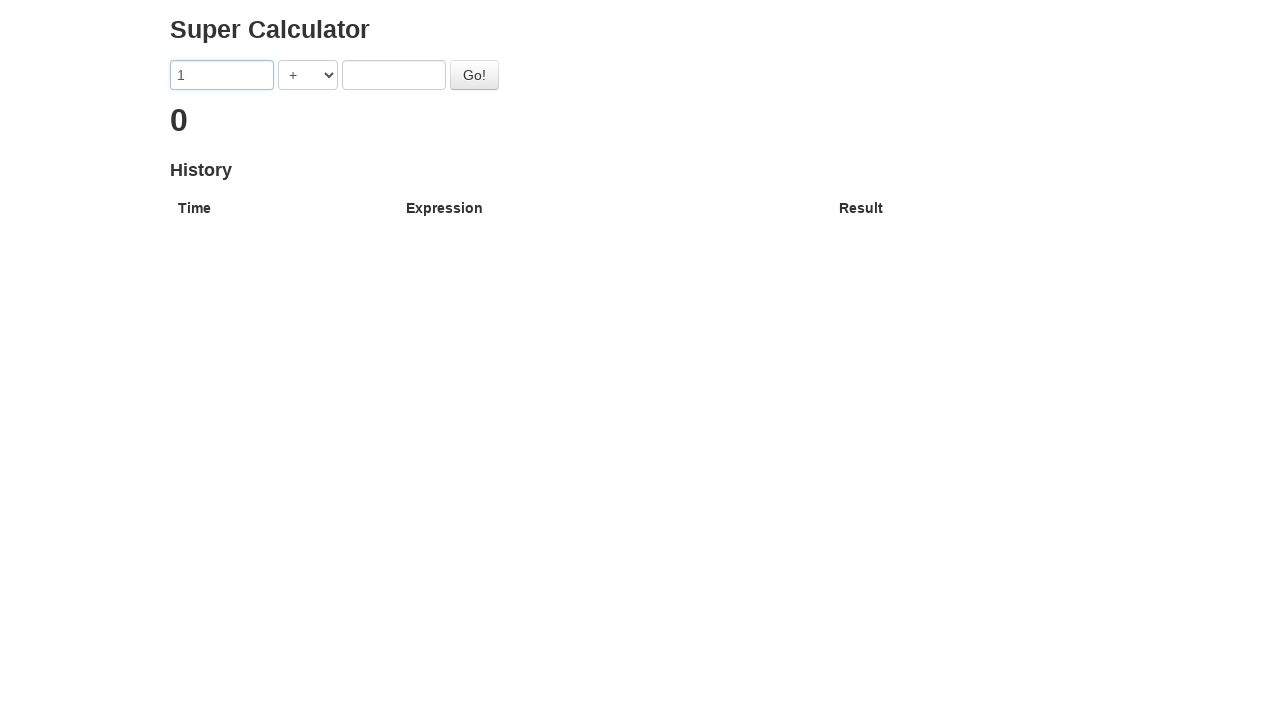

Entered second number '2' in input field on [ng-model='second']
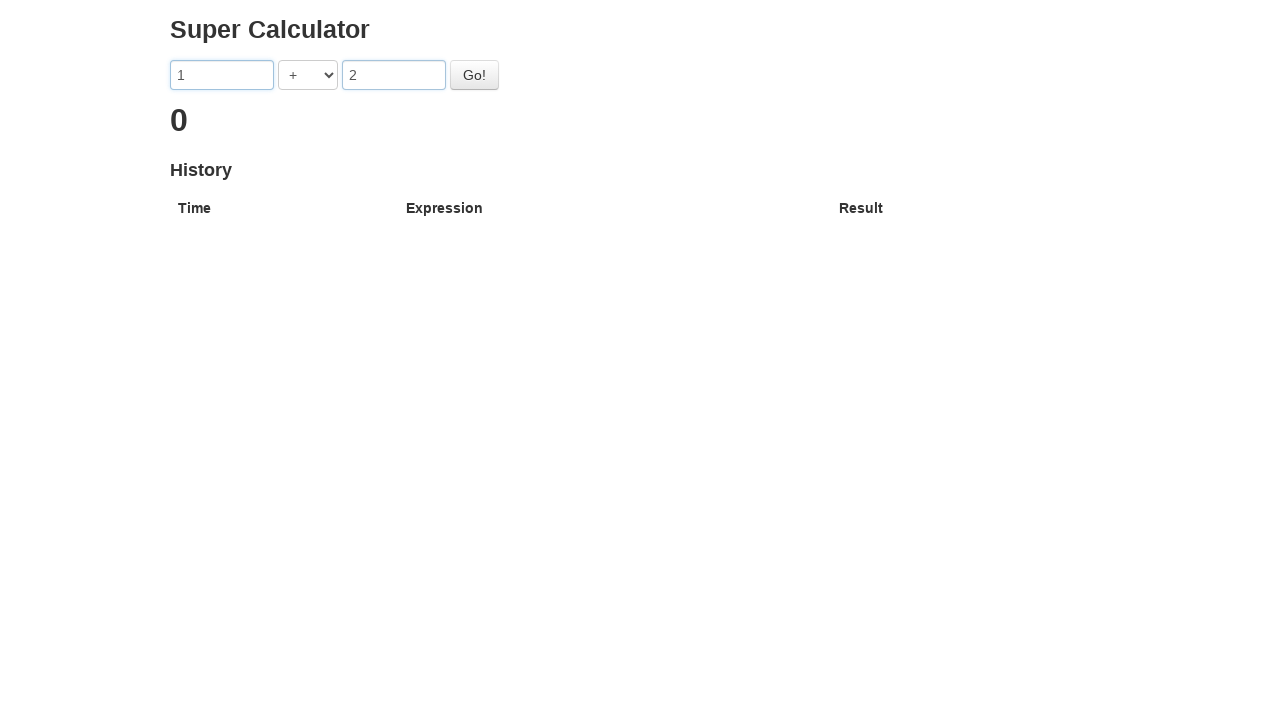

Clicked calculate button to perform addition operation at (474, 75) on #gobutton
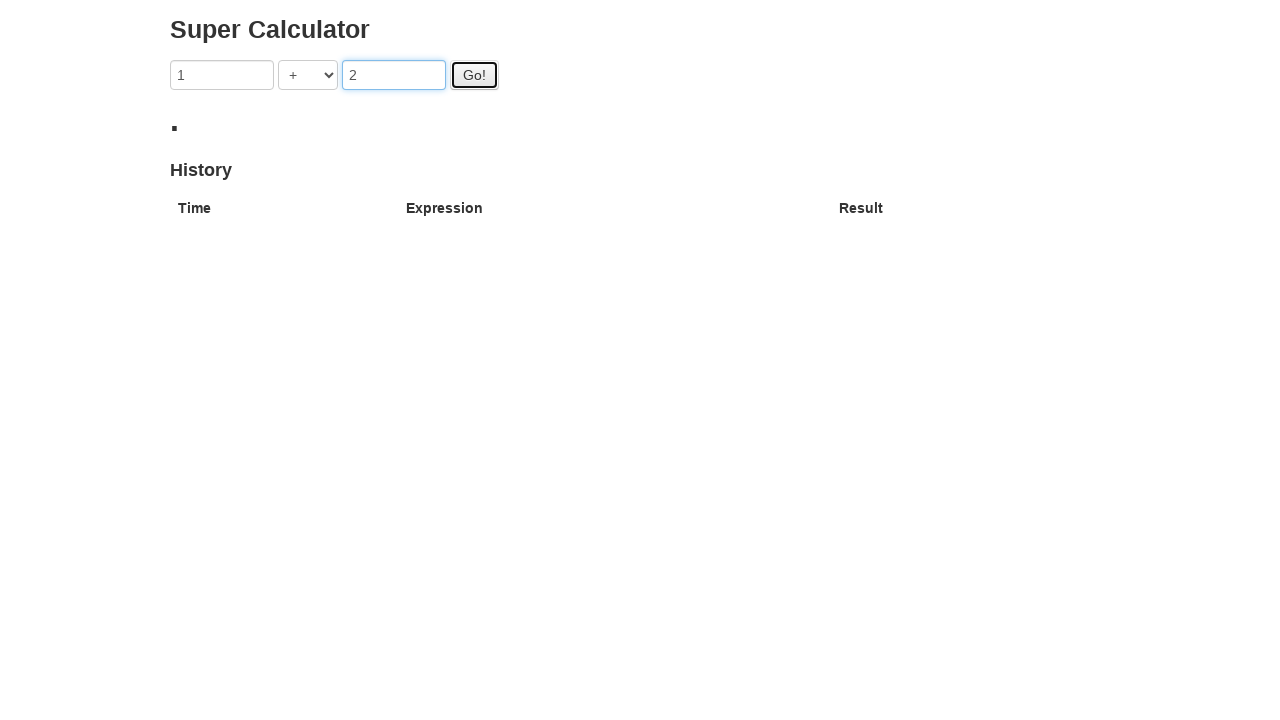

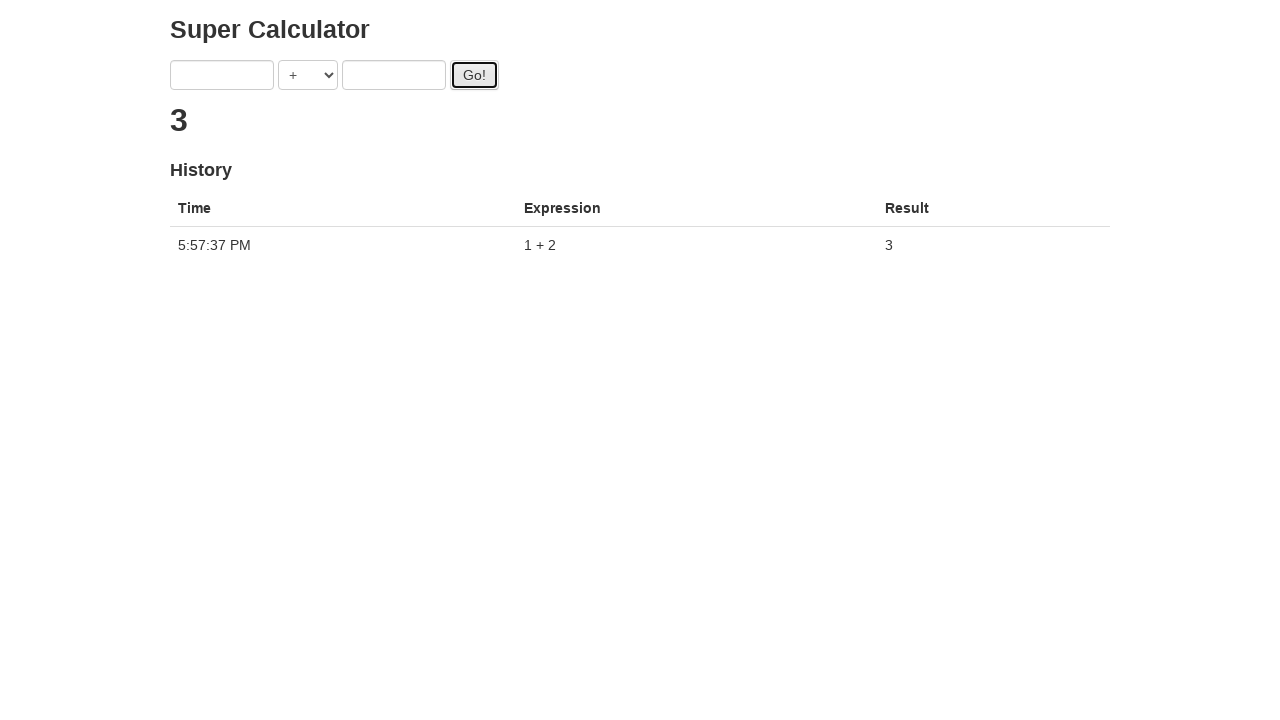